Tests navigation from the homepage to Browse Languages menu and then to the N submenu letter link

Starting URL: https://www.99-bottles-of-beer.net/

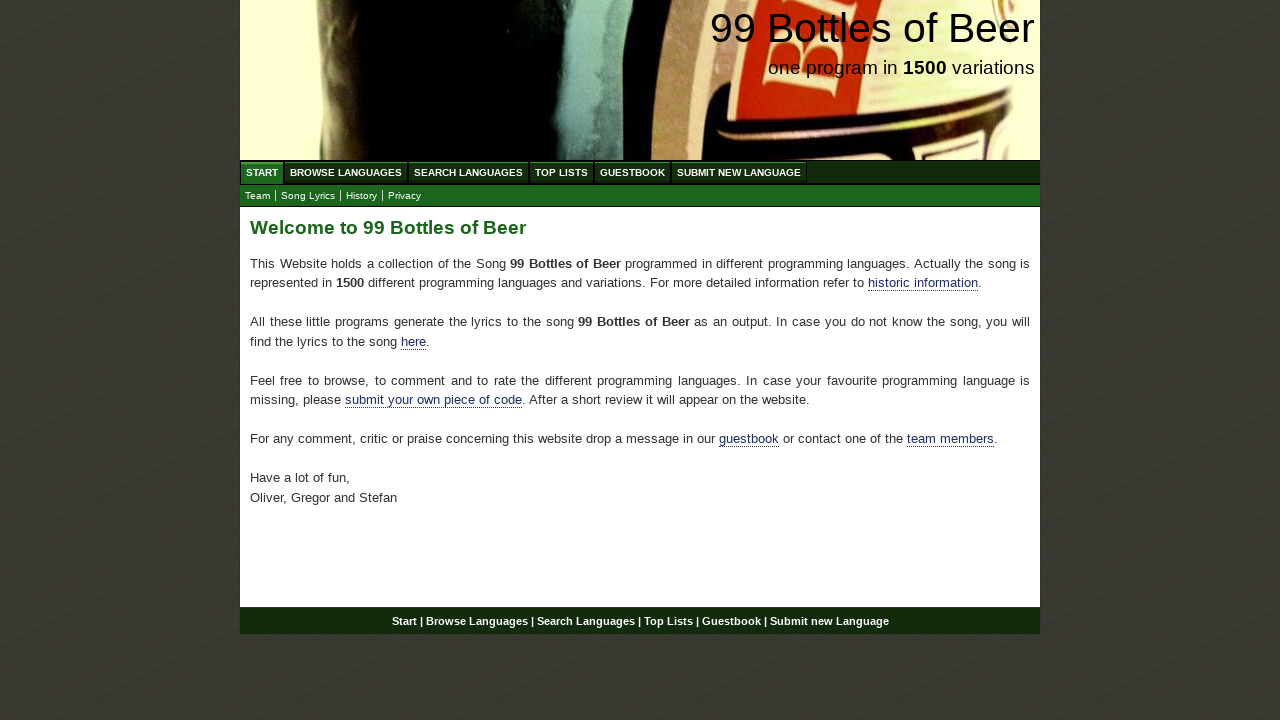

Clicked on Browse Languages menu at (346, 172) on xpath=//div[@id='navigation']/ul/li/a[@href='/abc.html']
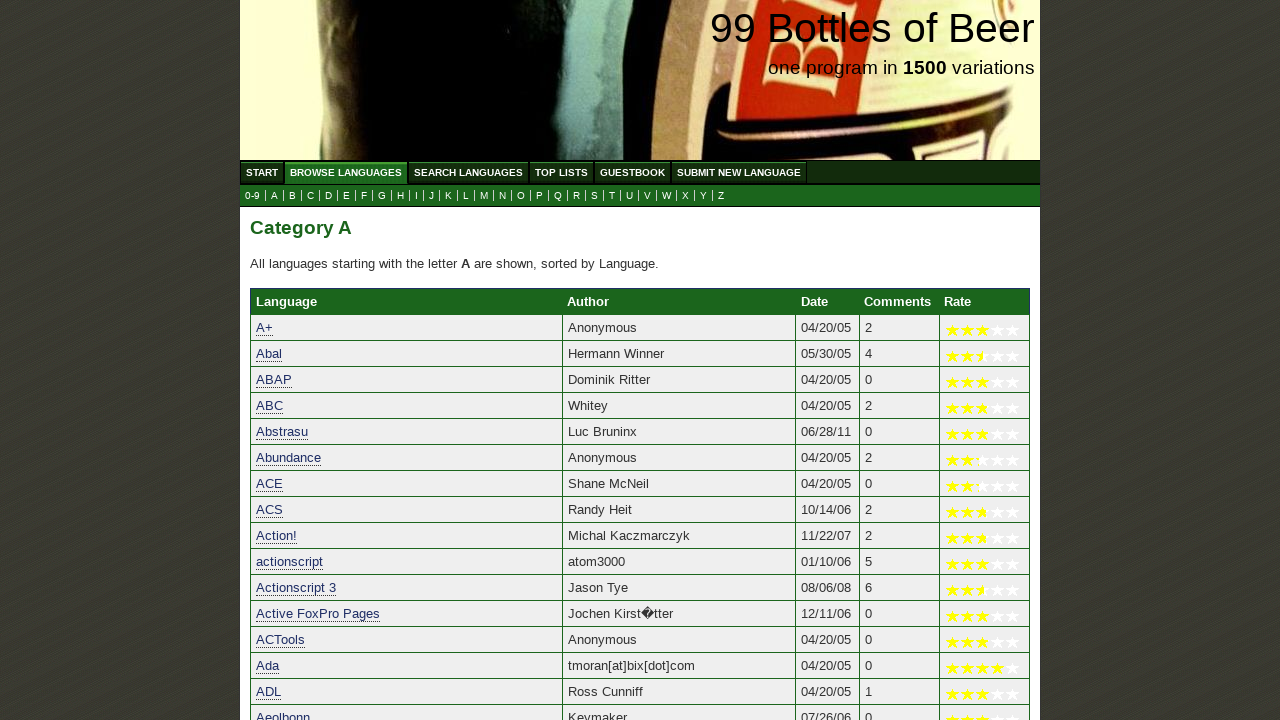

Clicked on N submenu letter link at (502, 196) on xpath=//div[@id='navigation']/ul/li/a[@href='n.html']
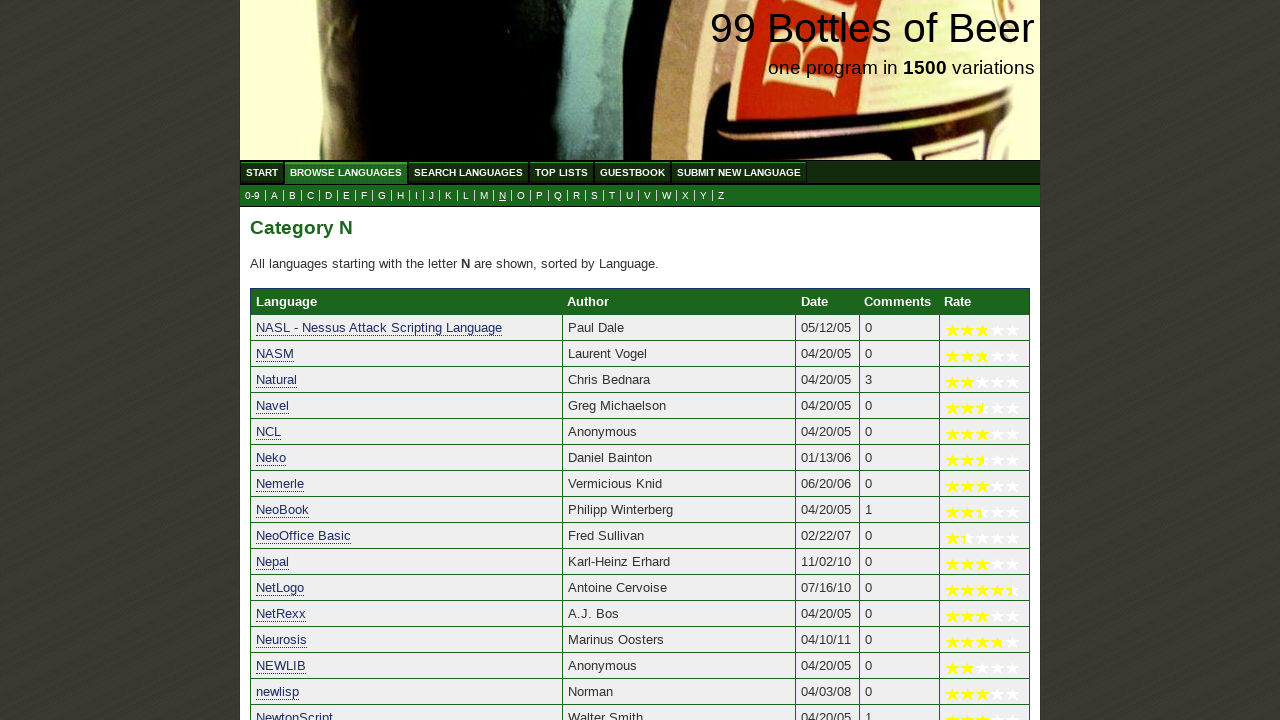

Page loaded successfully with main content area visible
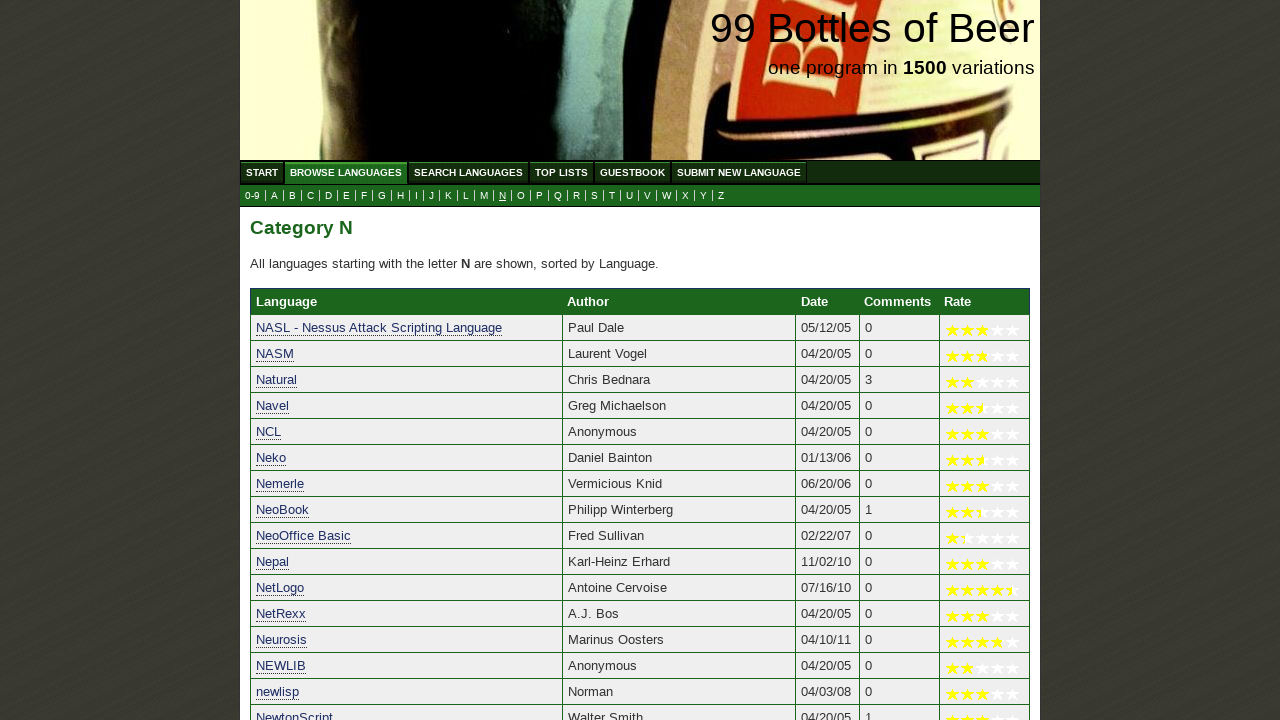

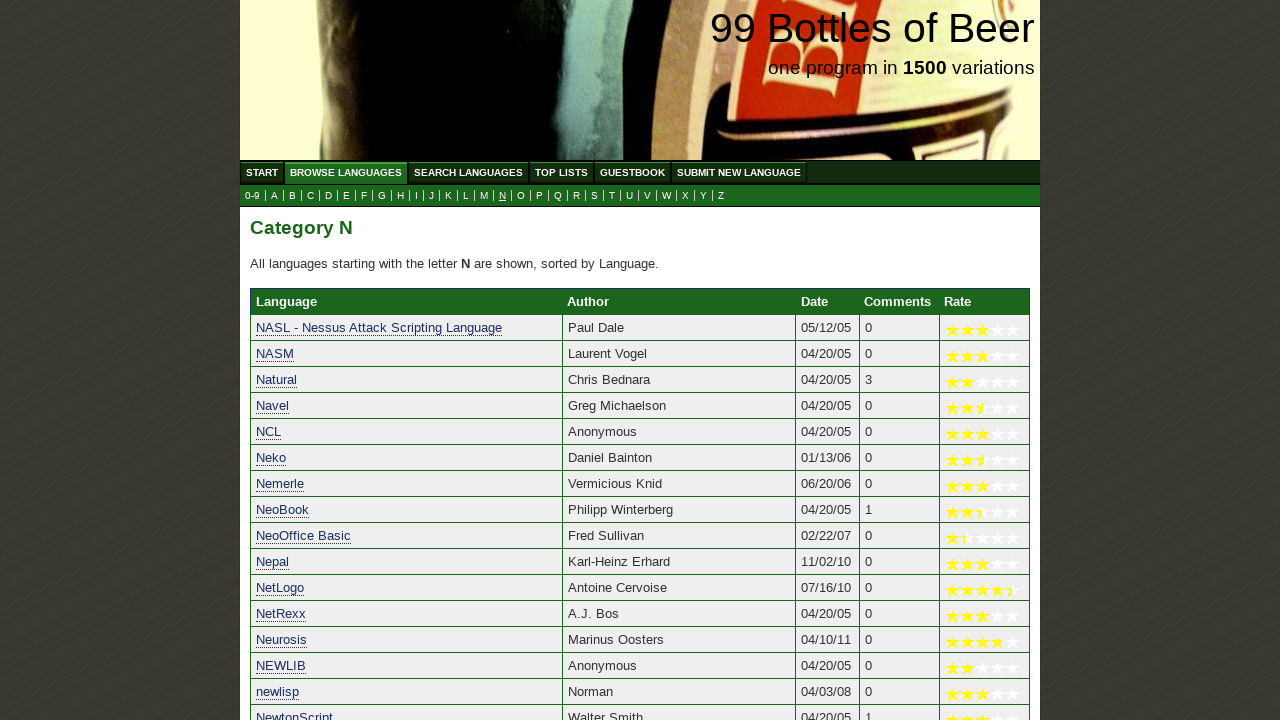